Tests working with multiple browser windows by clicking a link that opens a new window, then switching between windows and verifying the correct window is in focus by checking the page title.

Starting URL: http://the-internet.herokuapp.com/windows

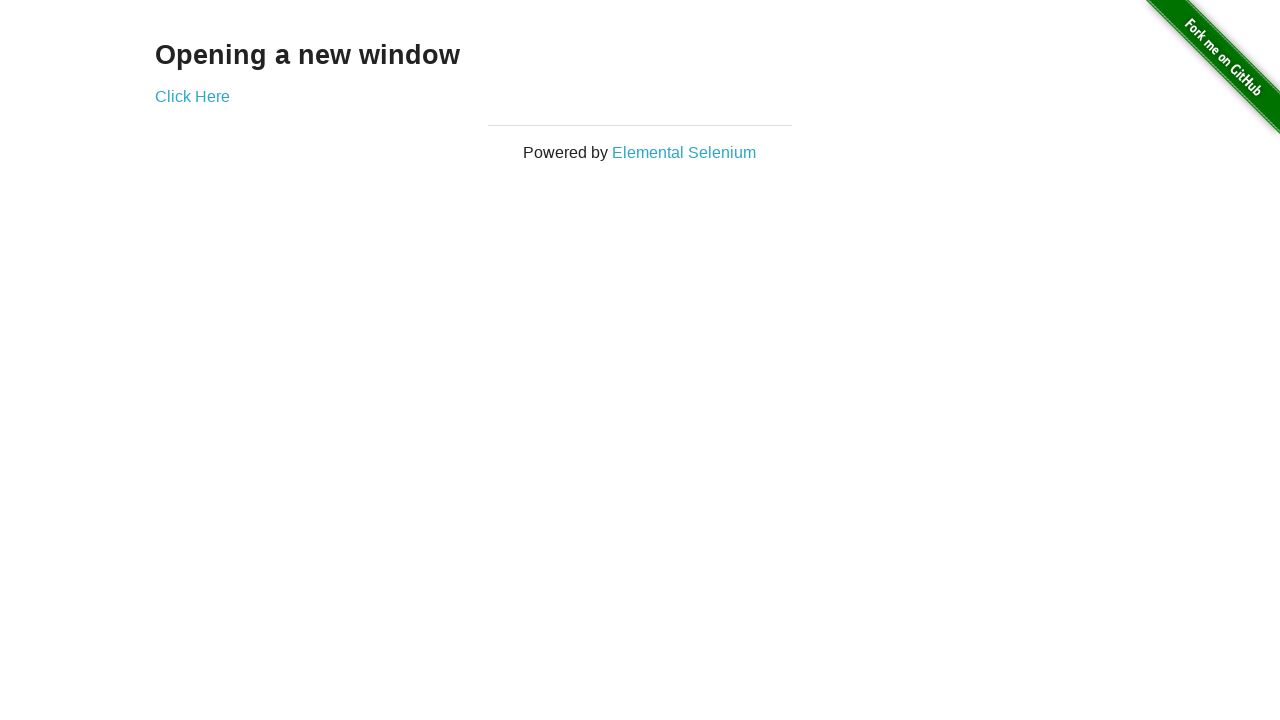

Clicked link to open new window at (192, 96) on .example a
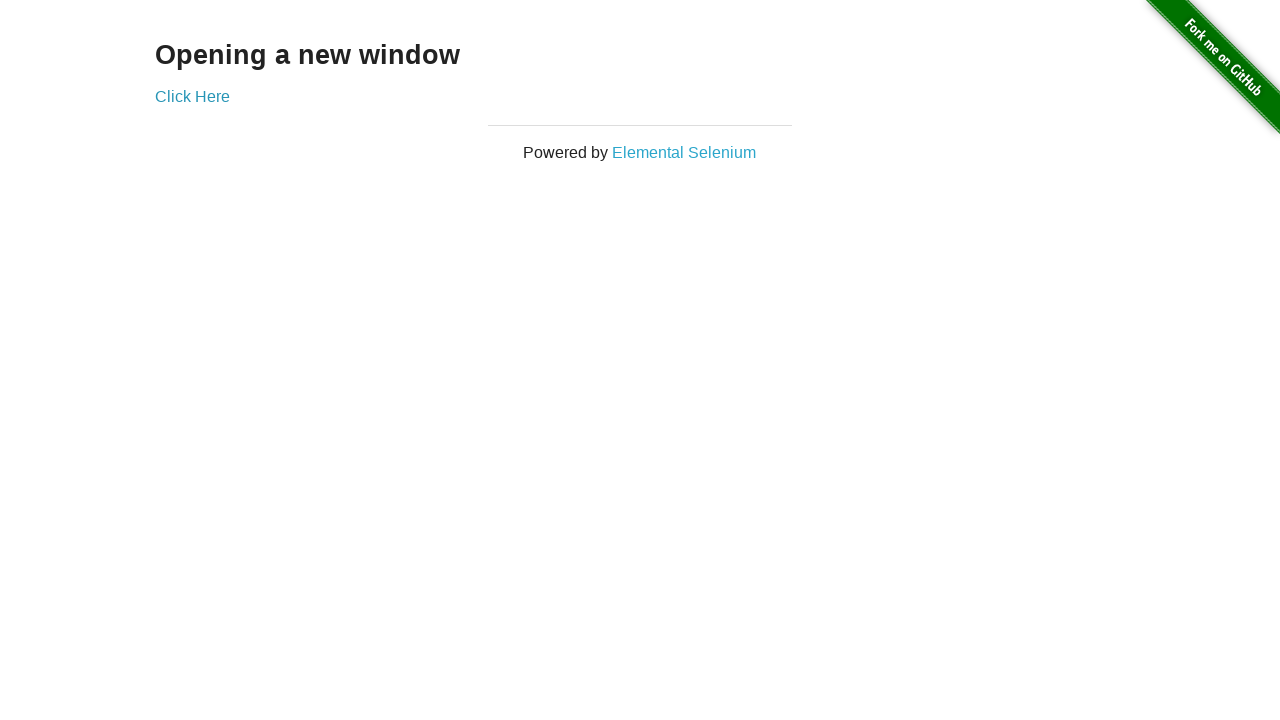

New window loaded
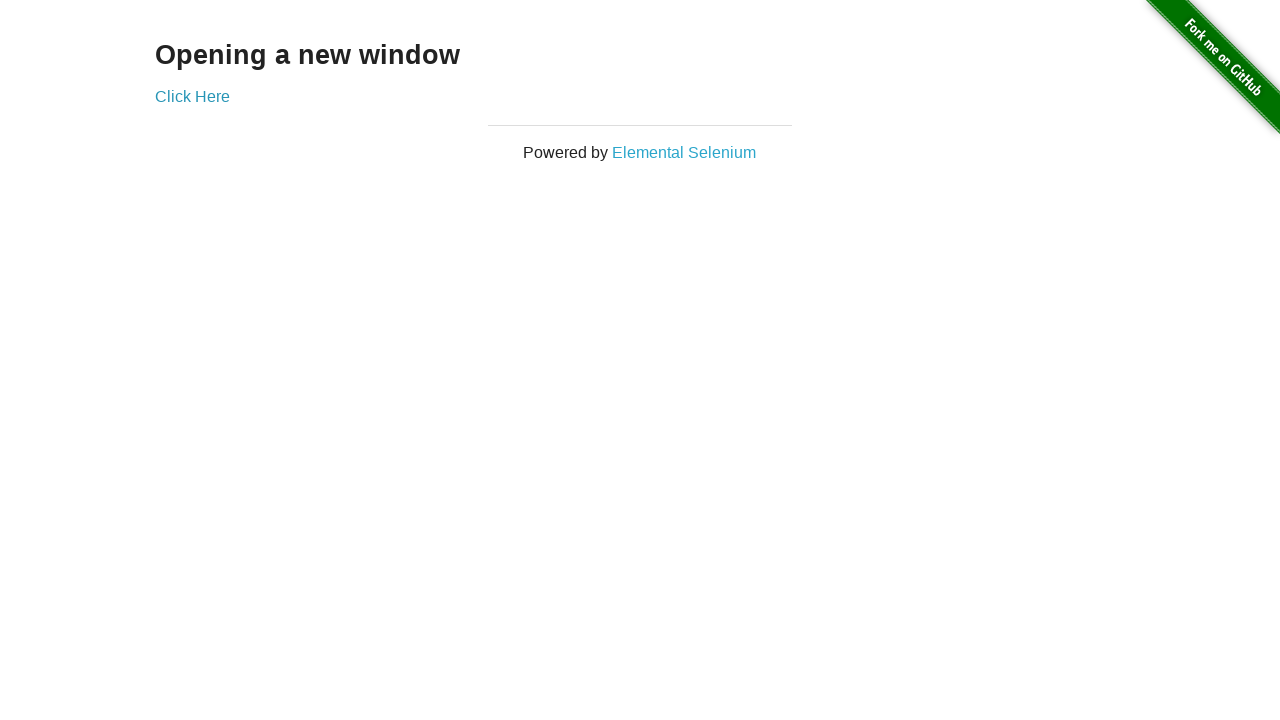

Verified original window title is not 'New Window'
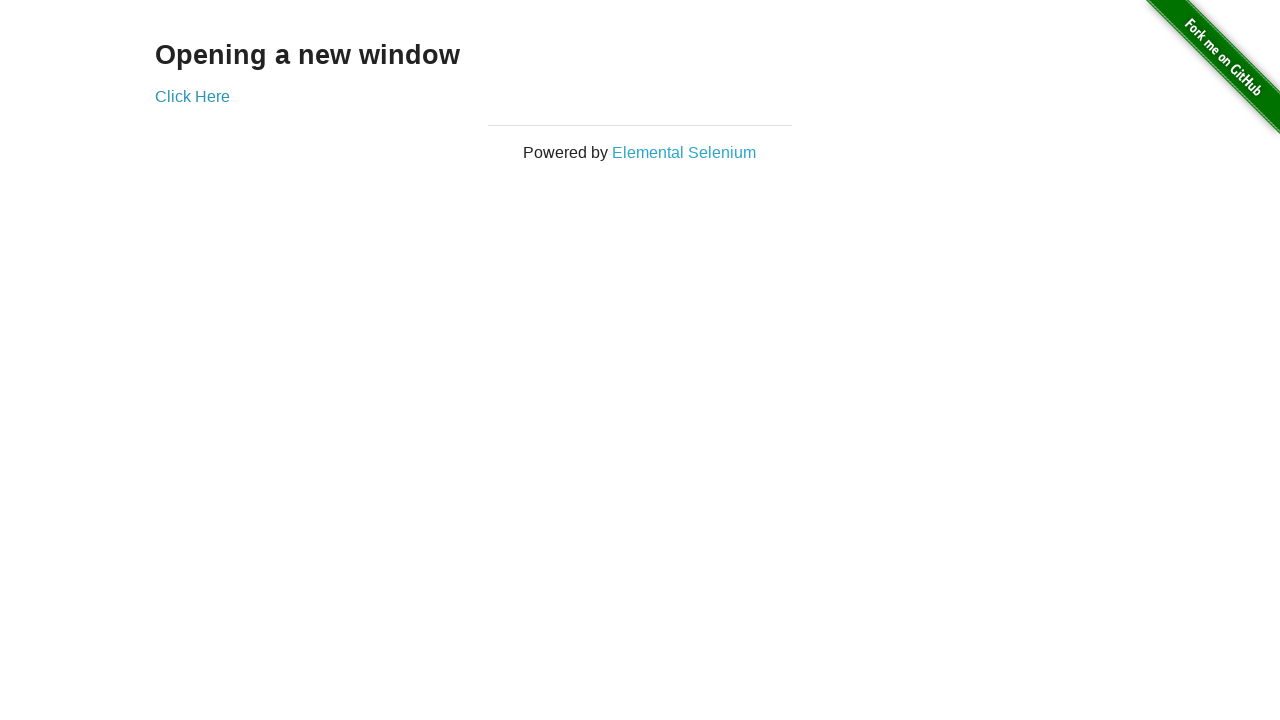

Verified new window title is 'New Window'
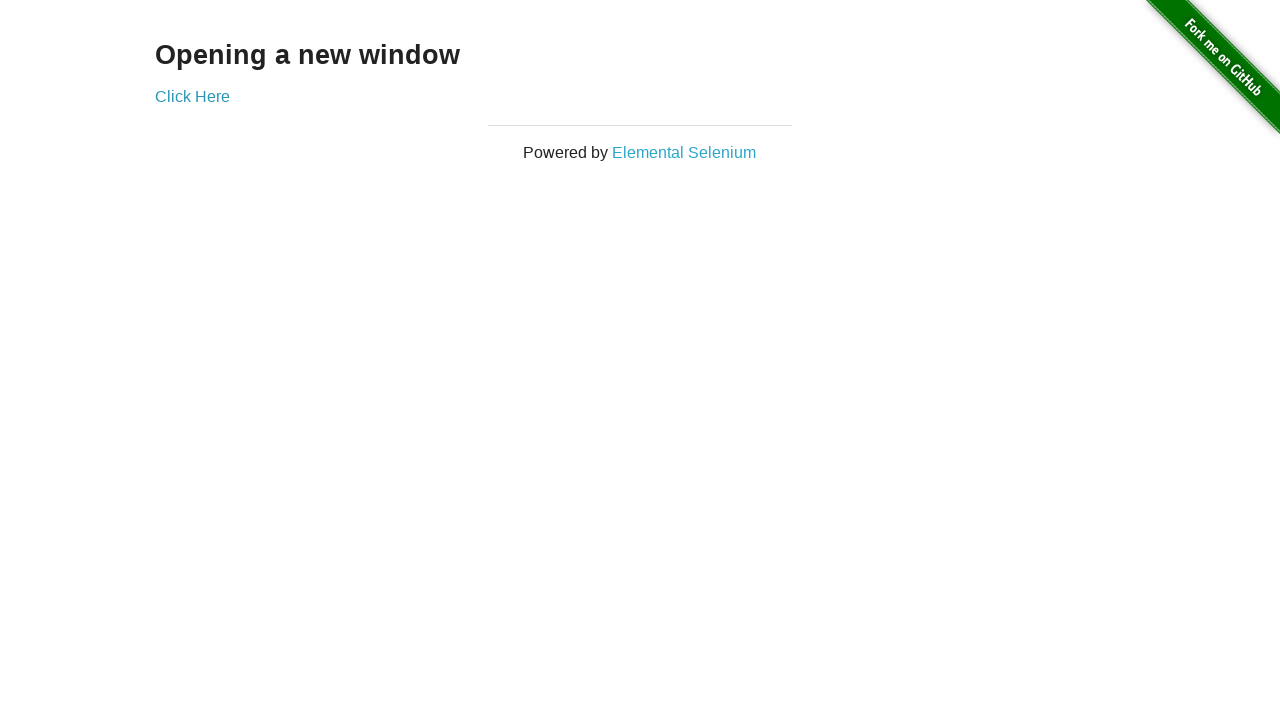

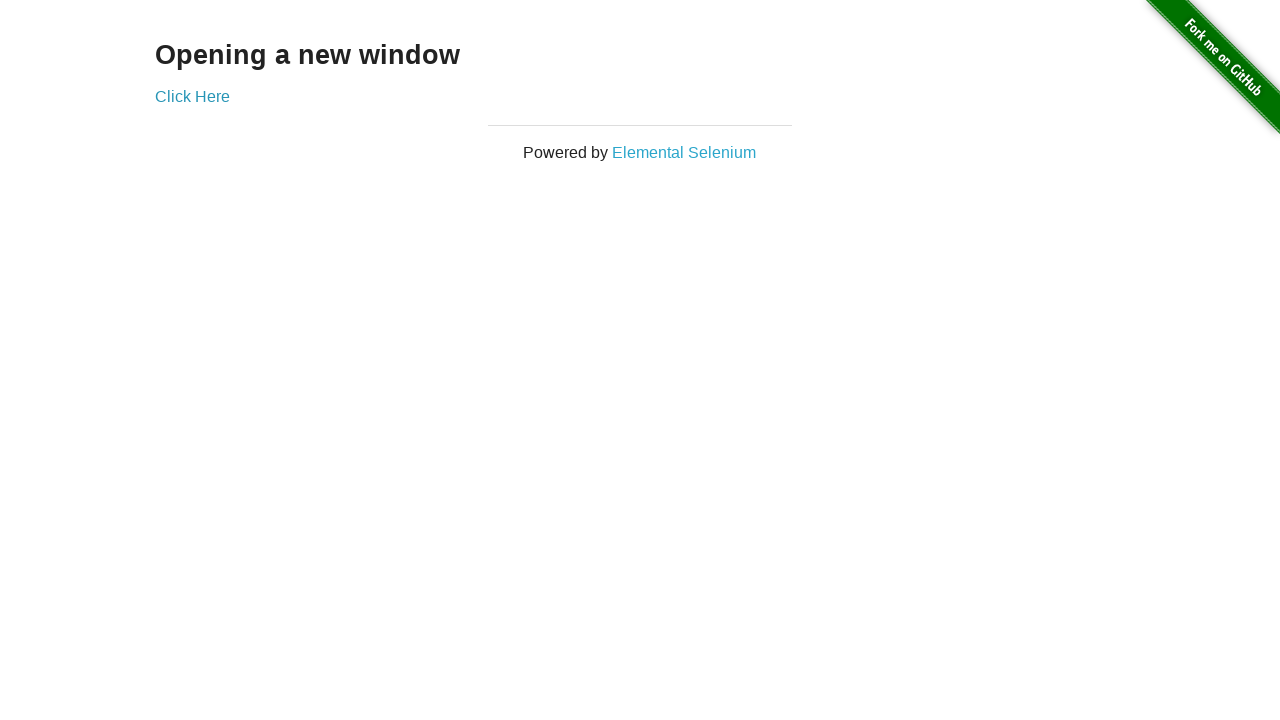